Tests JavaScript alert handling by clicking the JS Alert button and accepting the alert dialog that appears

Starting URL: https://the-internet.herokuapp.com/javascript_alerts

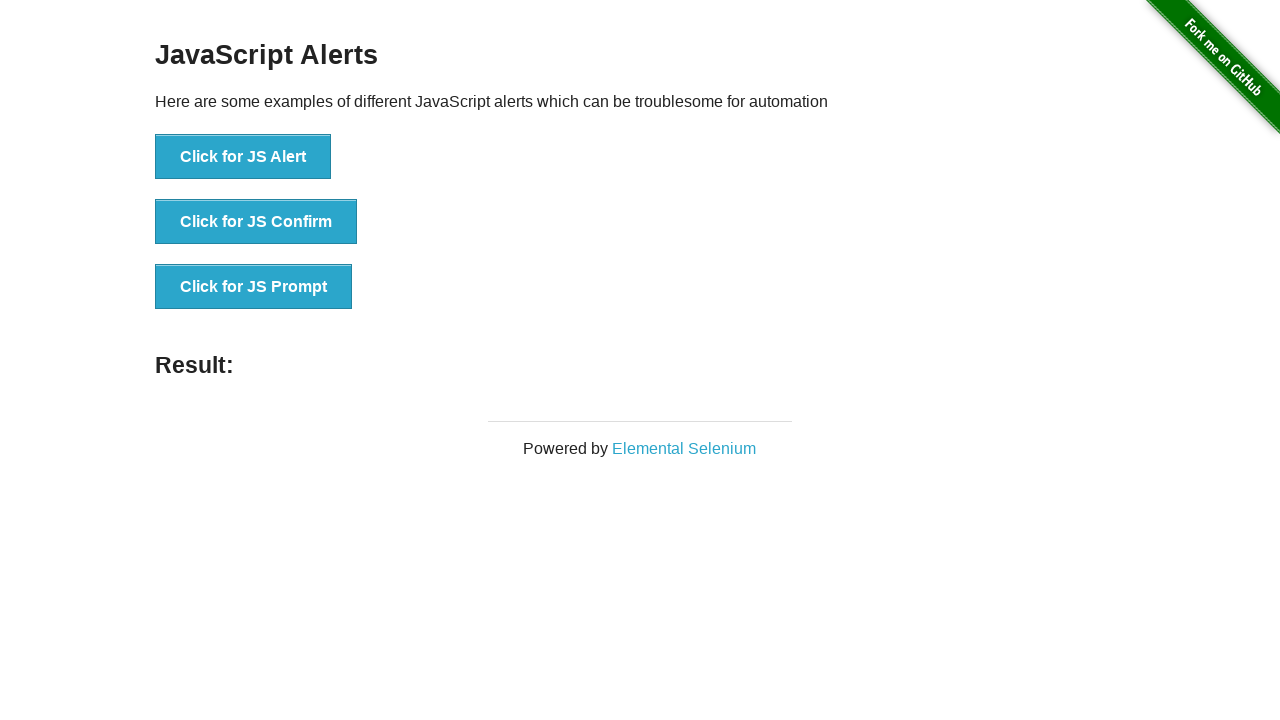

Clicked the JS Alert button at (243, 157) on xpath=//*[text()='Click for JS Alert']
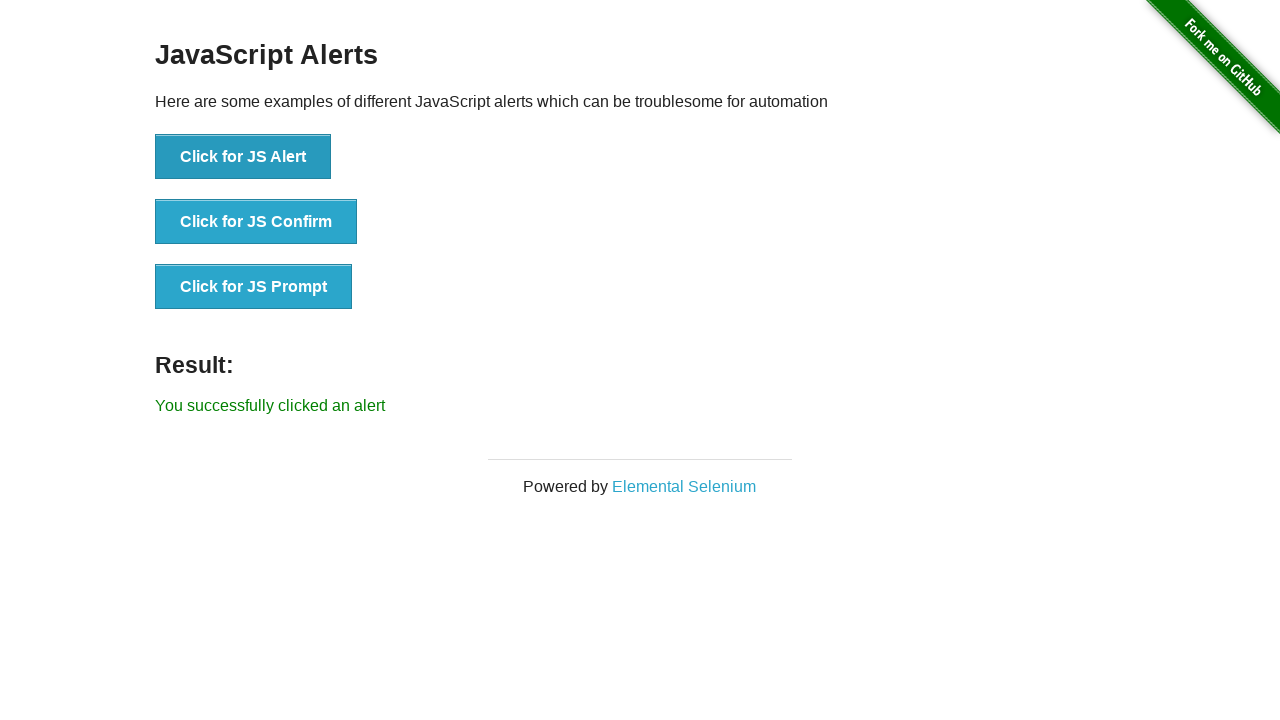

Set up dialog handler to accept alerts
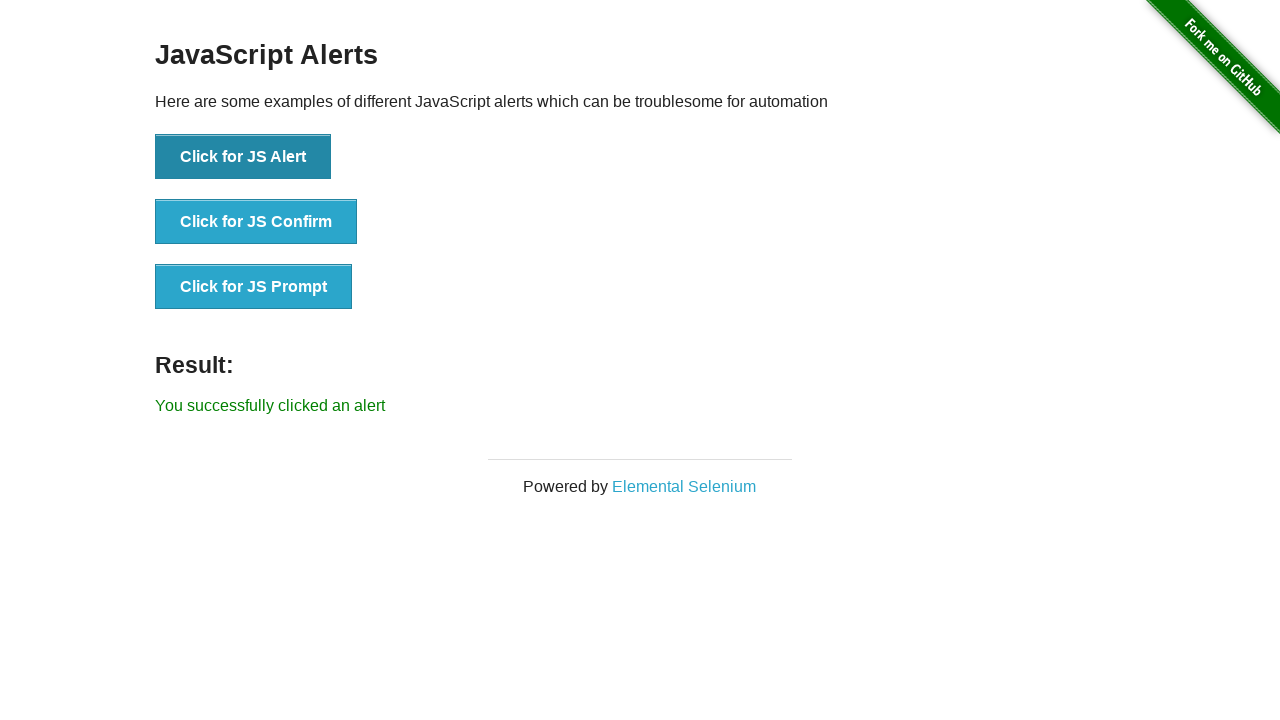

Set up one-time dialog handler to accept alert
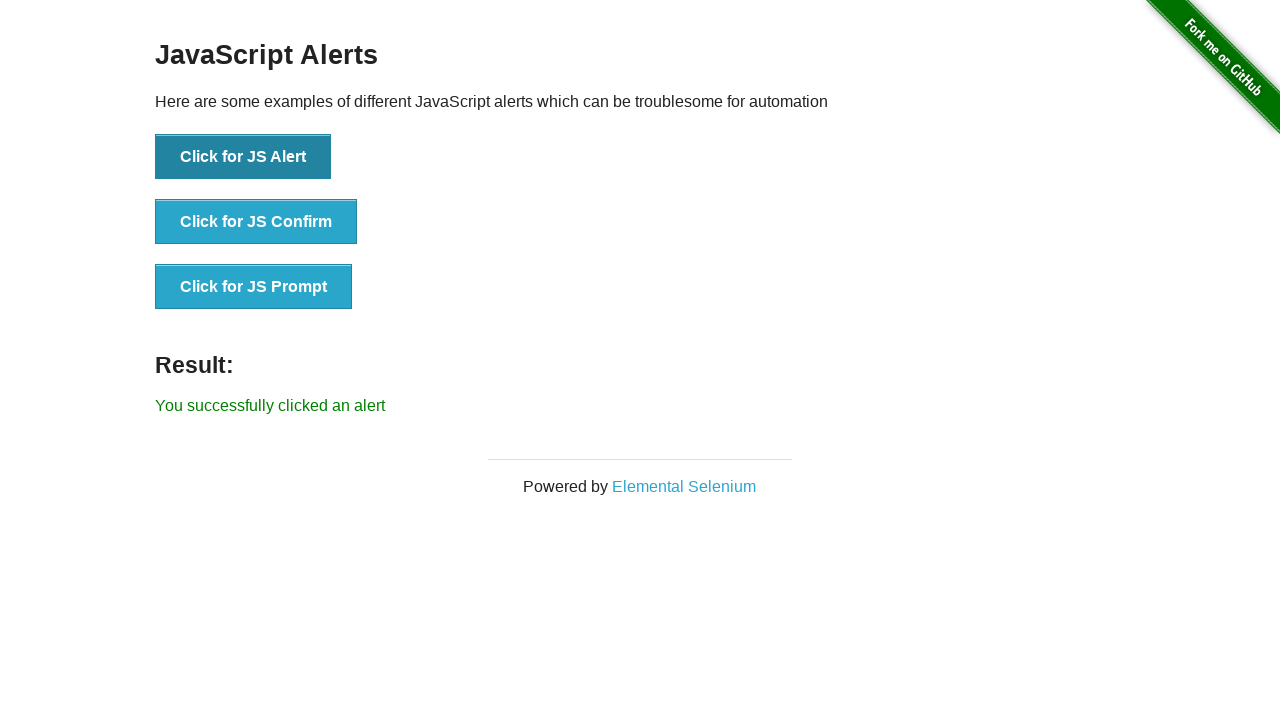

Clicked the JS Alert button and accepted the alert dialog at (243, 157) on xpath=//button[text()='Click for JS Alert']
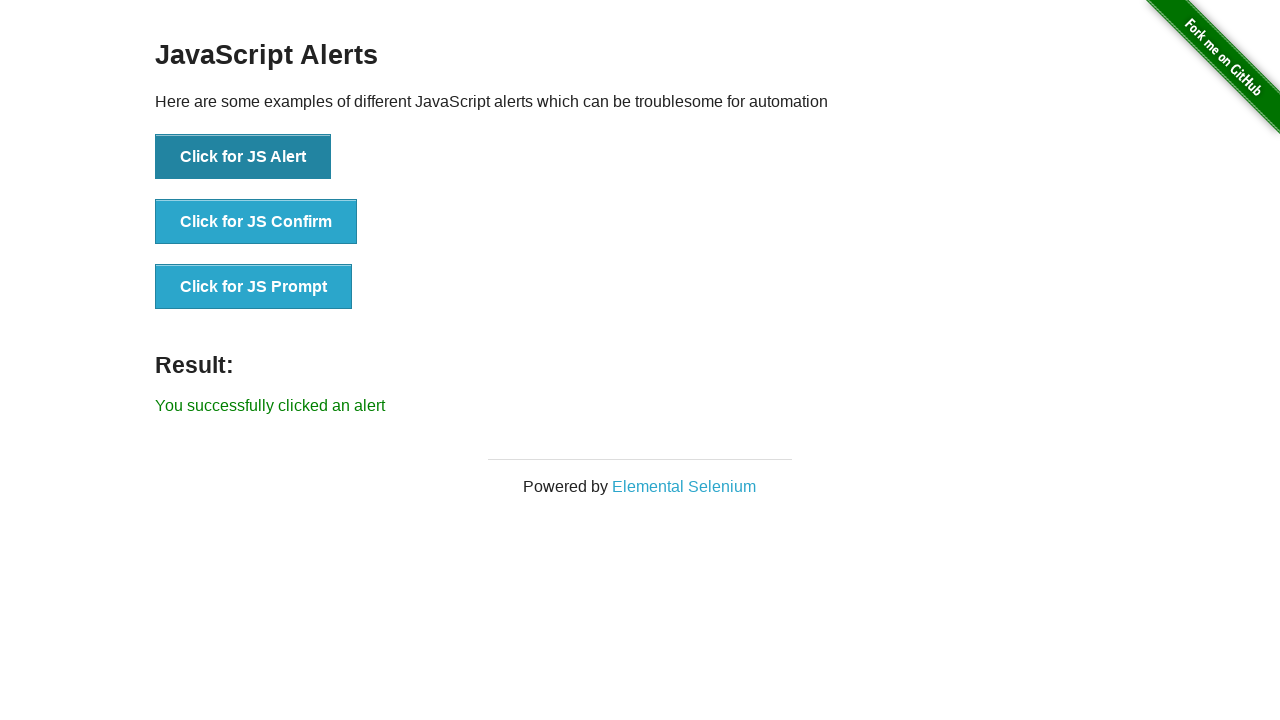

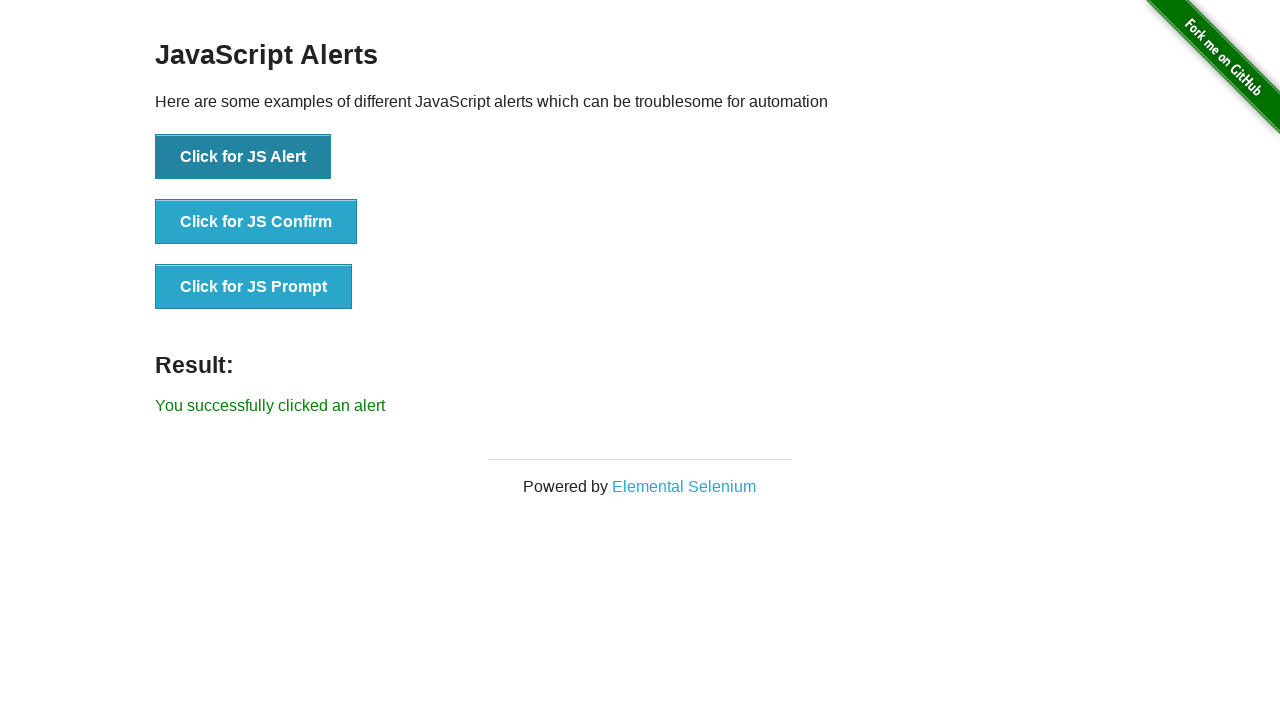